Tests checkbox functionality by navigating to the checkboxes tab and toggling multiple checkboxes in sequence

Starting URL: https://formy-project.herokuapp.com/

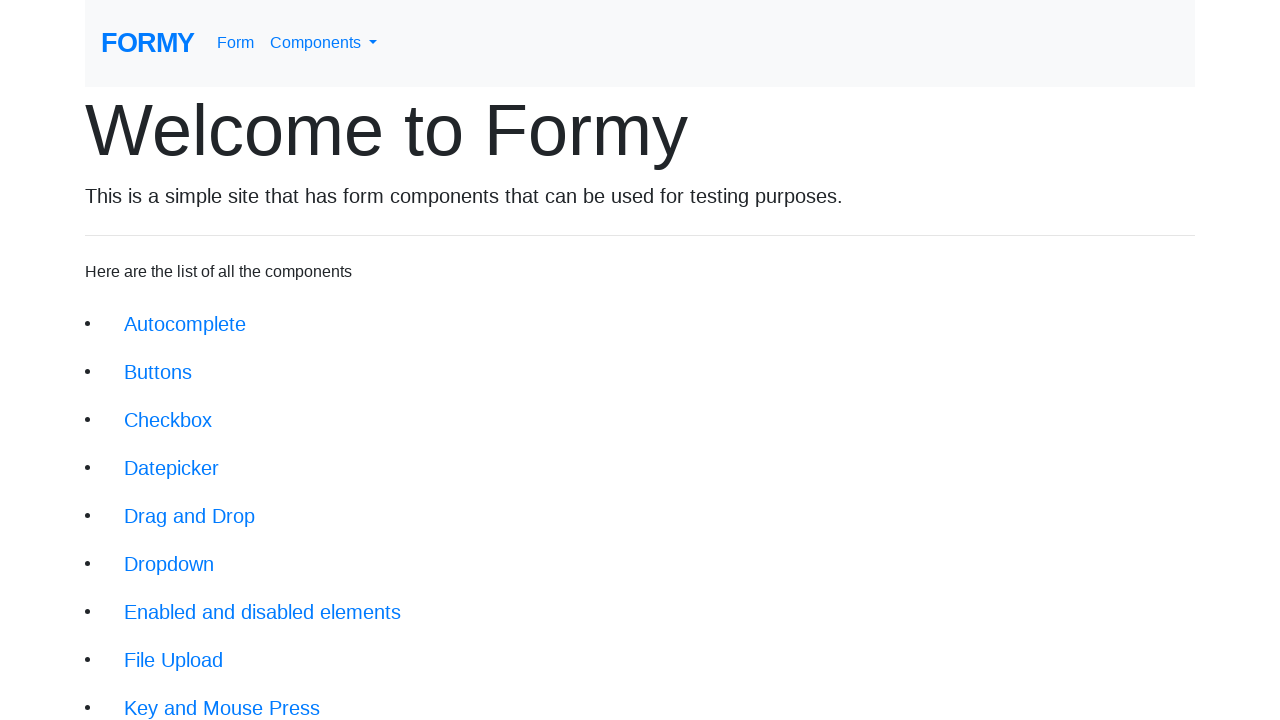

Clicked on Checkboxes tab in navigation at (168, 420) on xpath=//body/div/div/li[3]/a
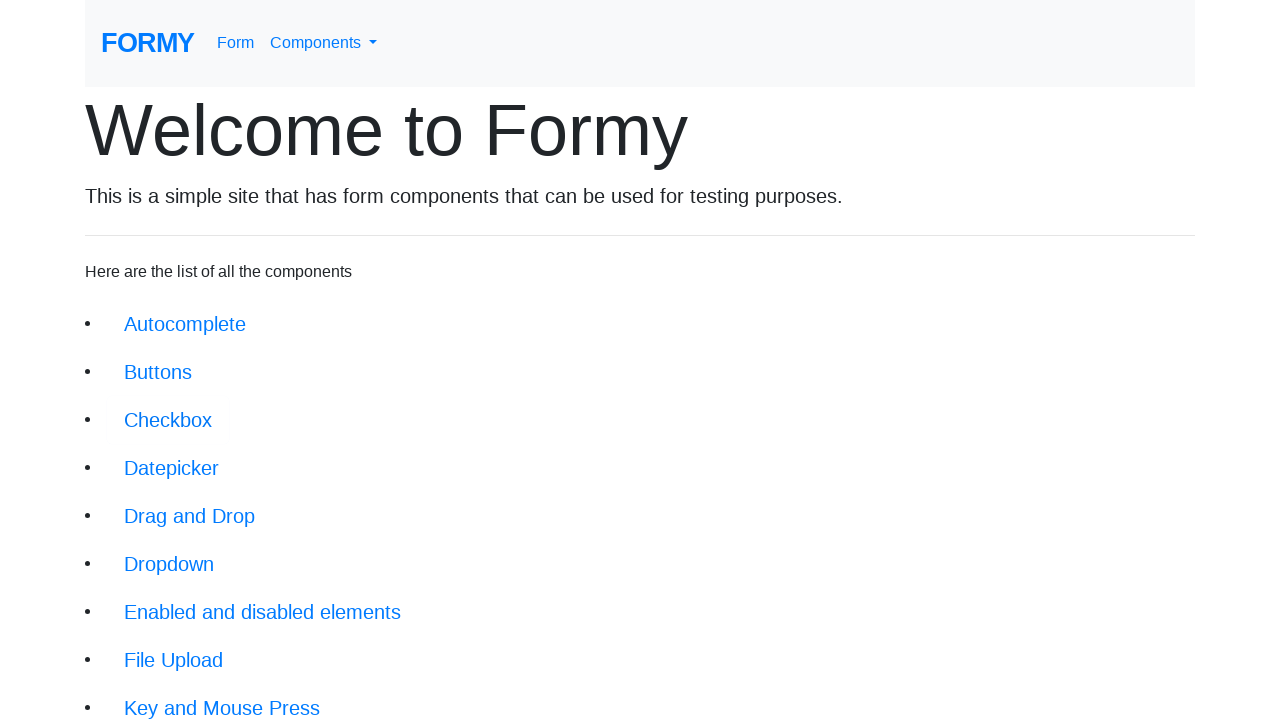

Toggled checkbox 1 at (92, 177) on xpath=//input[@id='checkbox-1']
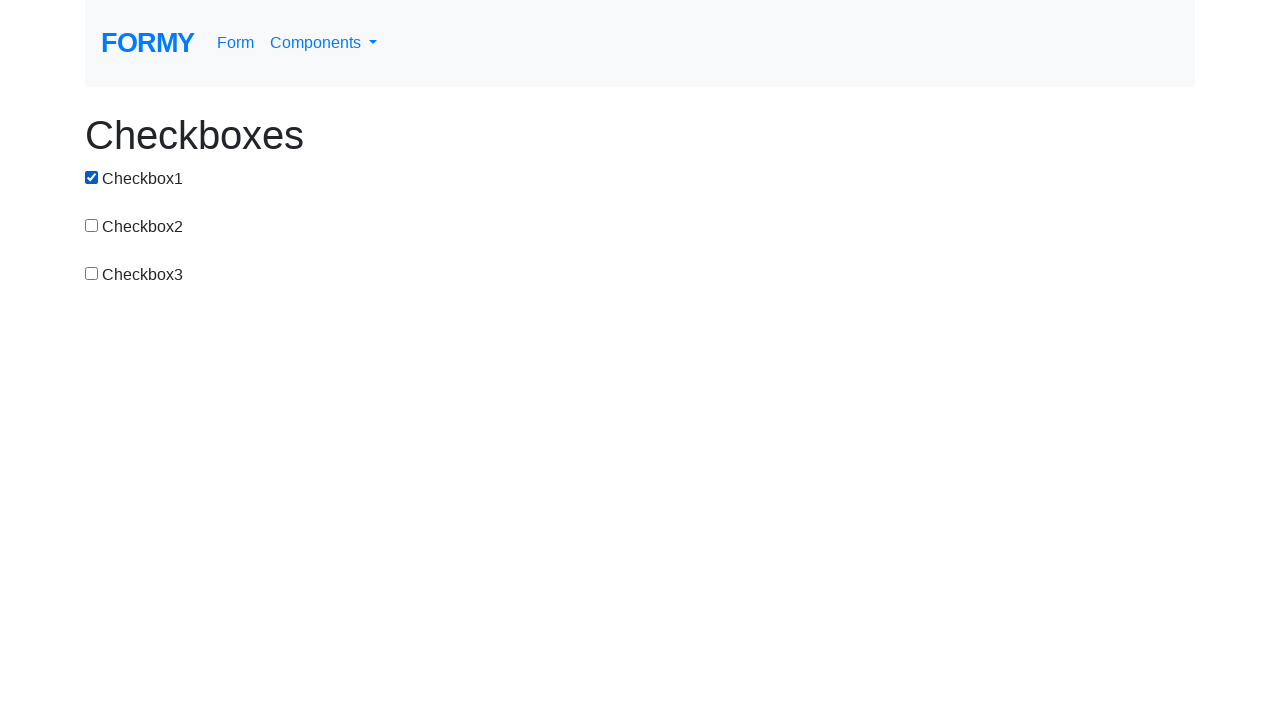

Toggled checkbox 3 at (92, 273) on xpath=//input[@id='checkbox-3']
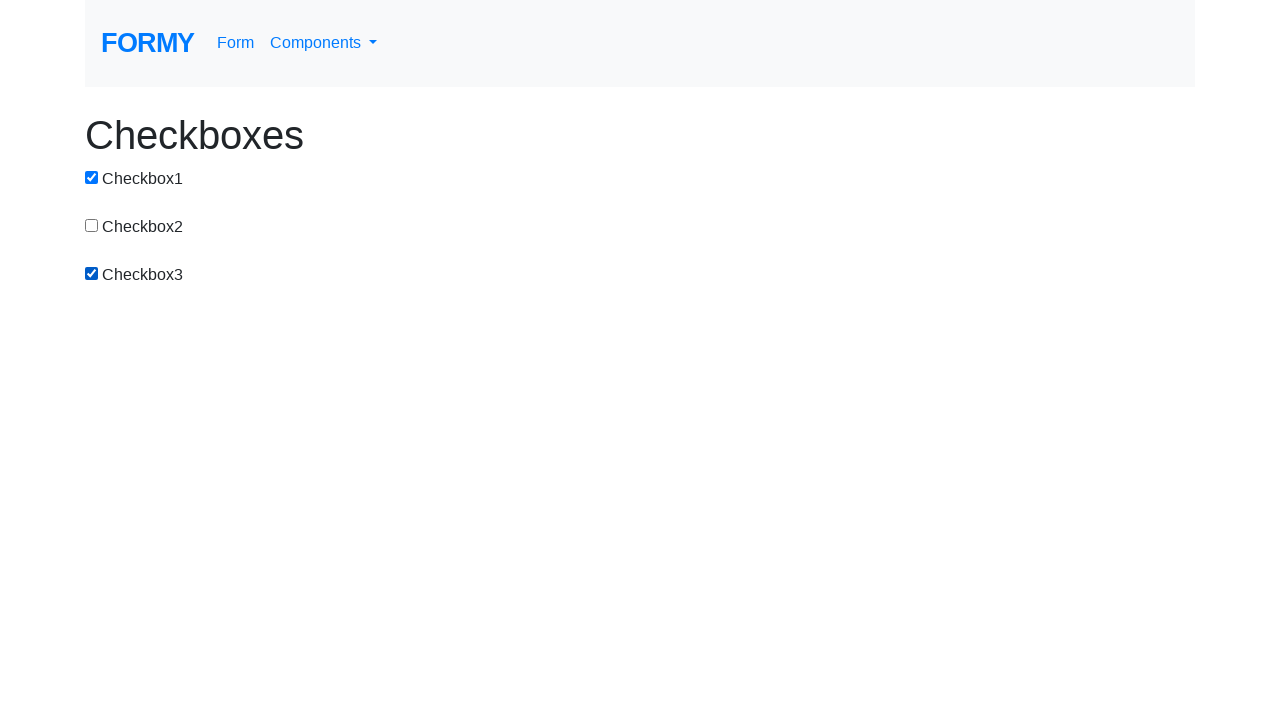

Toggled checkbox 2 at (92, 225) on xpath=//input[@id='checkbox-2']
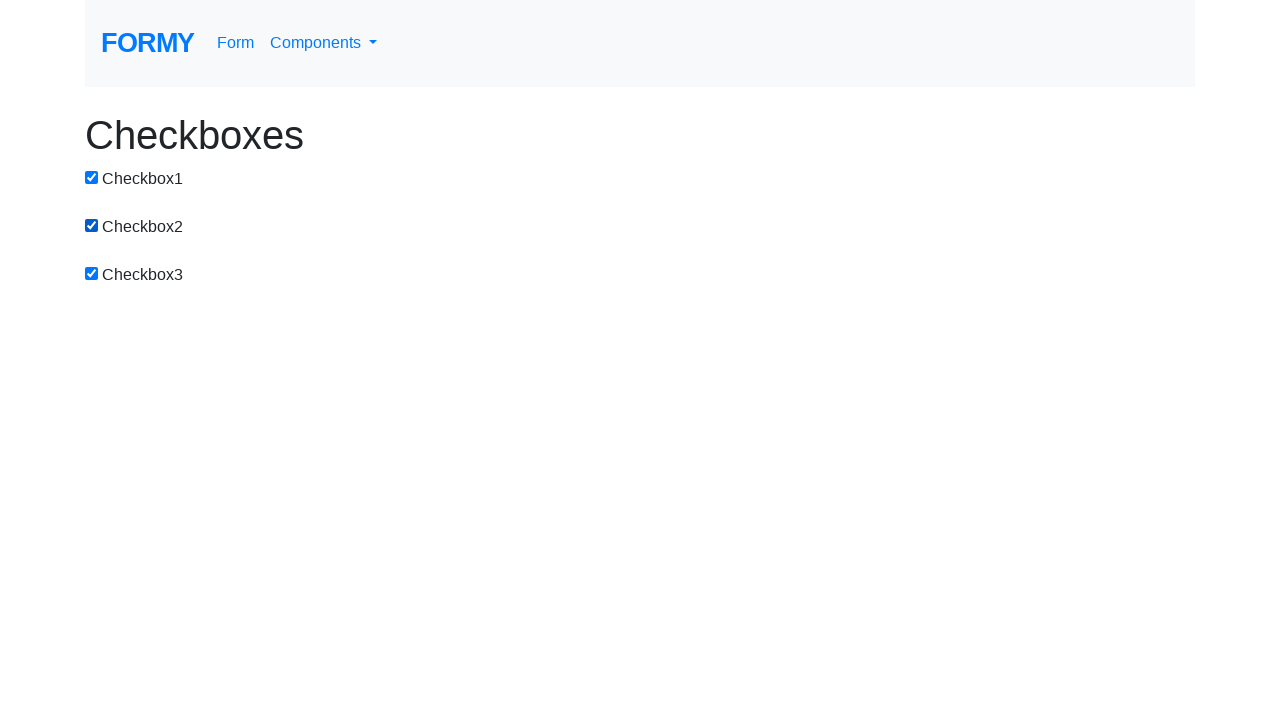

Unchecked checkbox 1 at (92, 177) on xpath=//input[@id='checkbox-1']
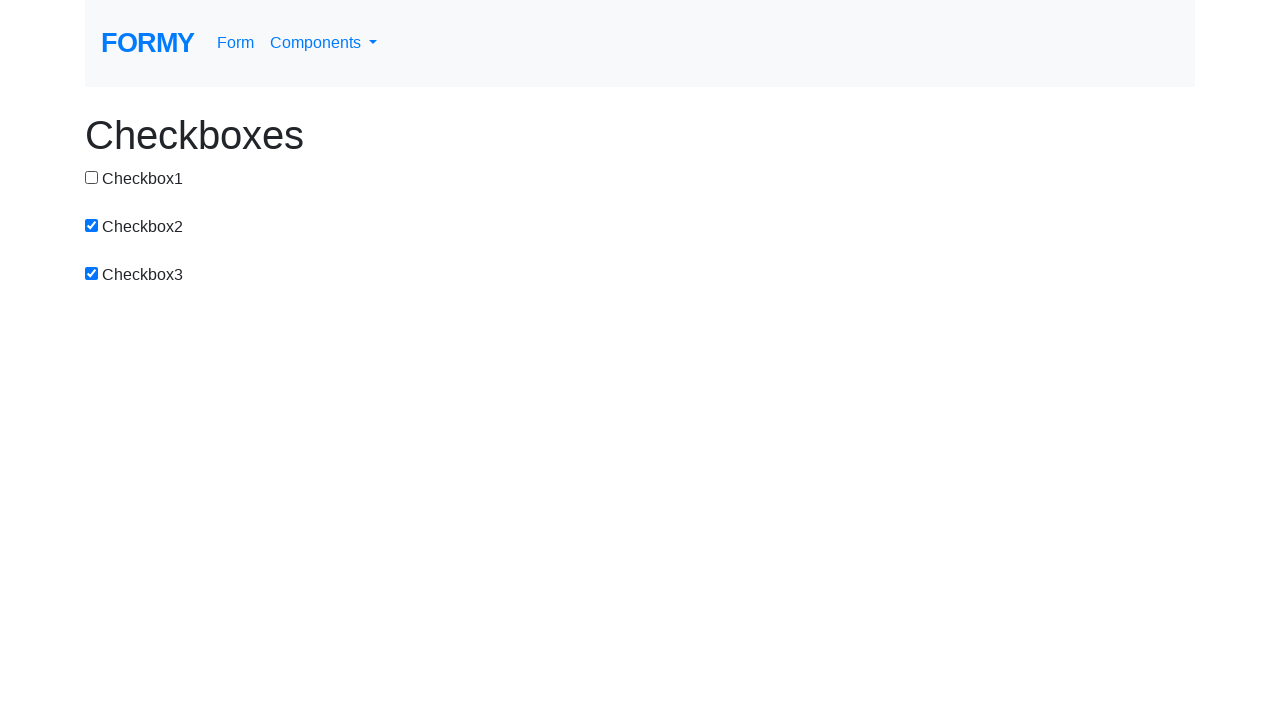

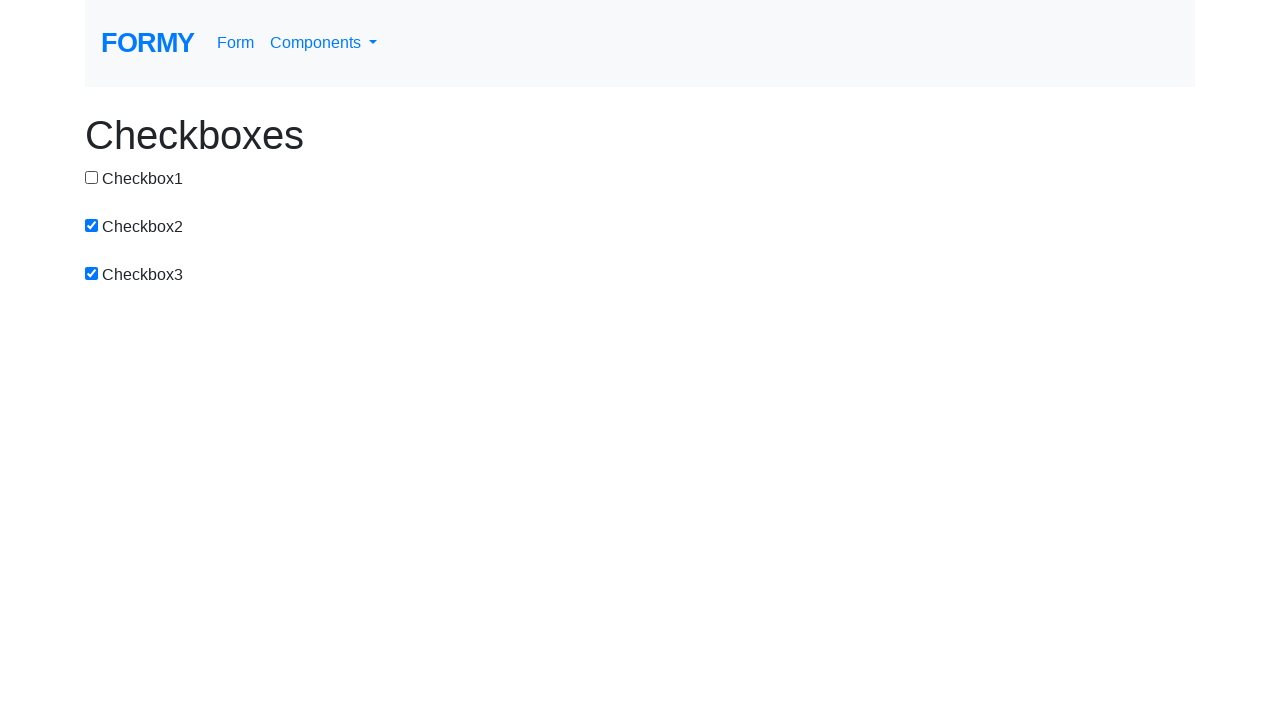